Tests closing modal dialog by pressing Enter key on OK button

Starting URL: https://testpages.eviltester.com/styled/alerts/fake-alert-test.html

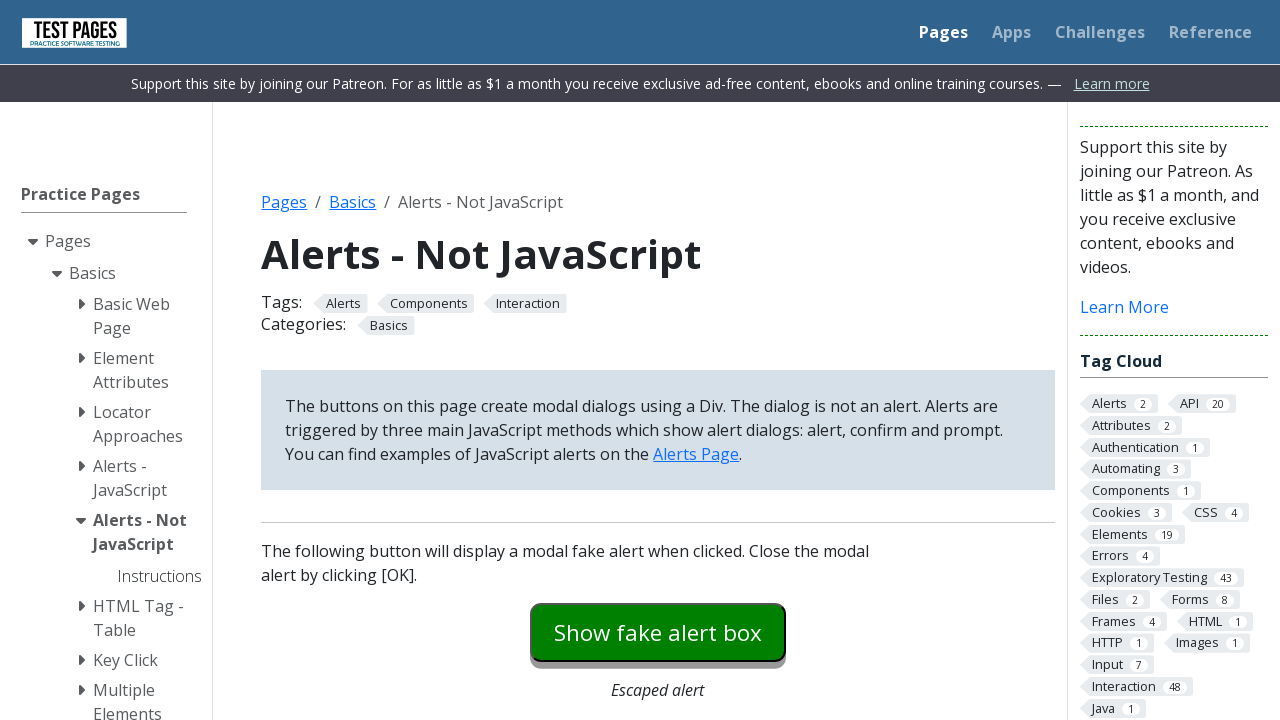

Navigated to fake alert test page
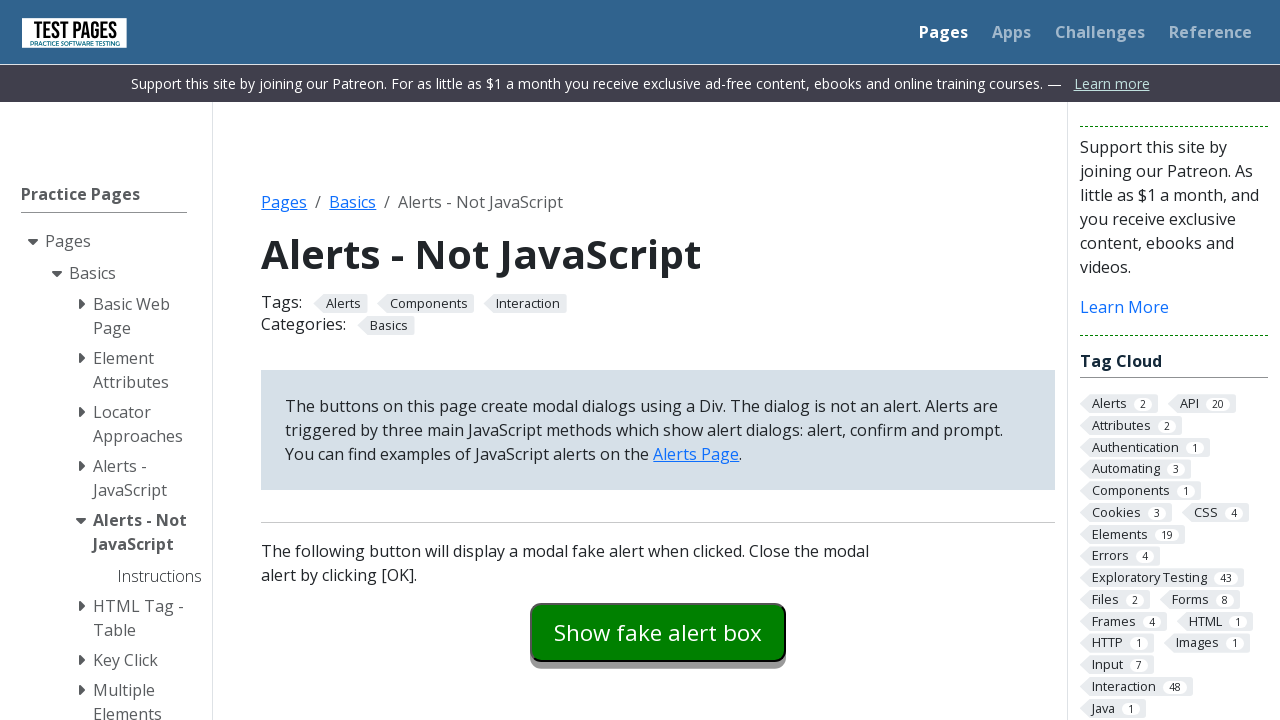

Clicked modaldialog button to trigger modal dialog at (658, 360) on #modaldialog
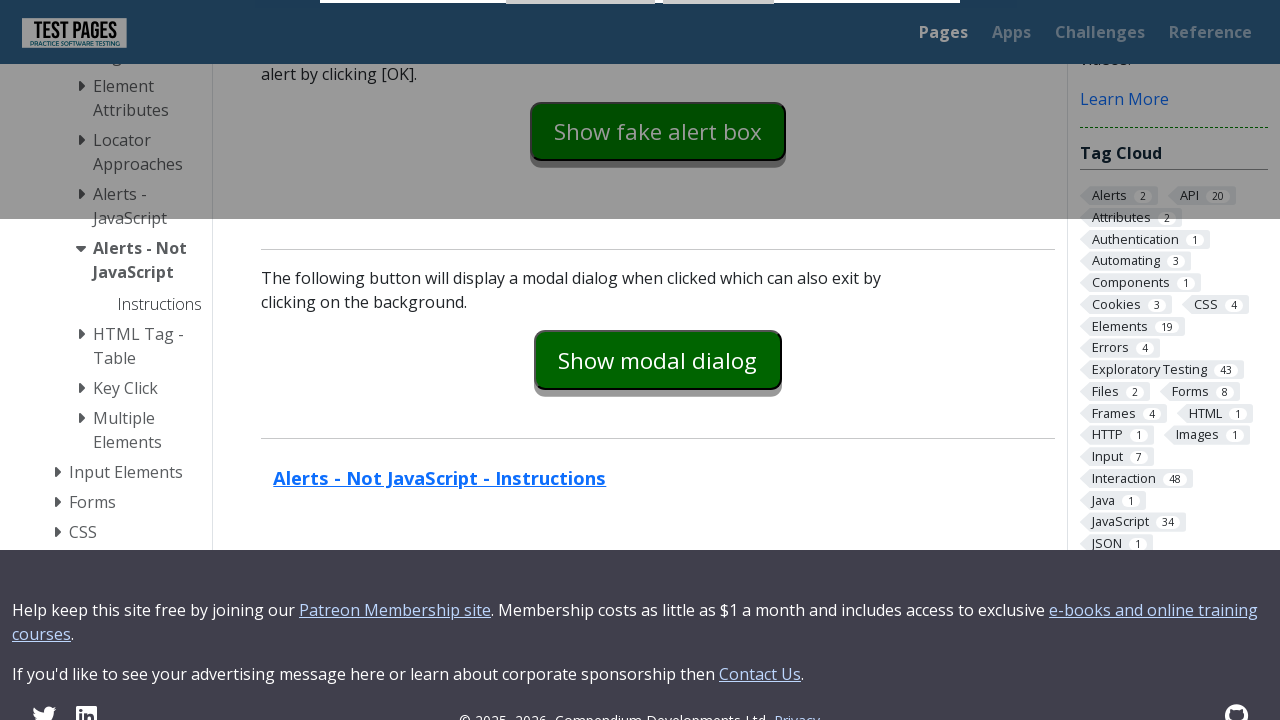

Pressed Enter key on OK button to close modal dialog on #dialog-ok
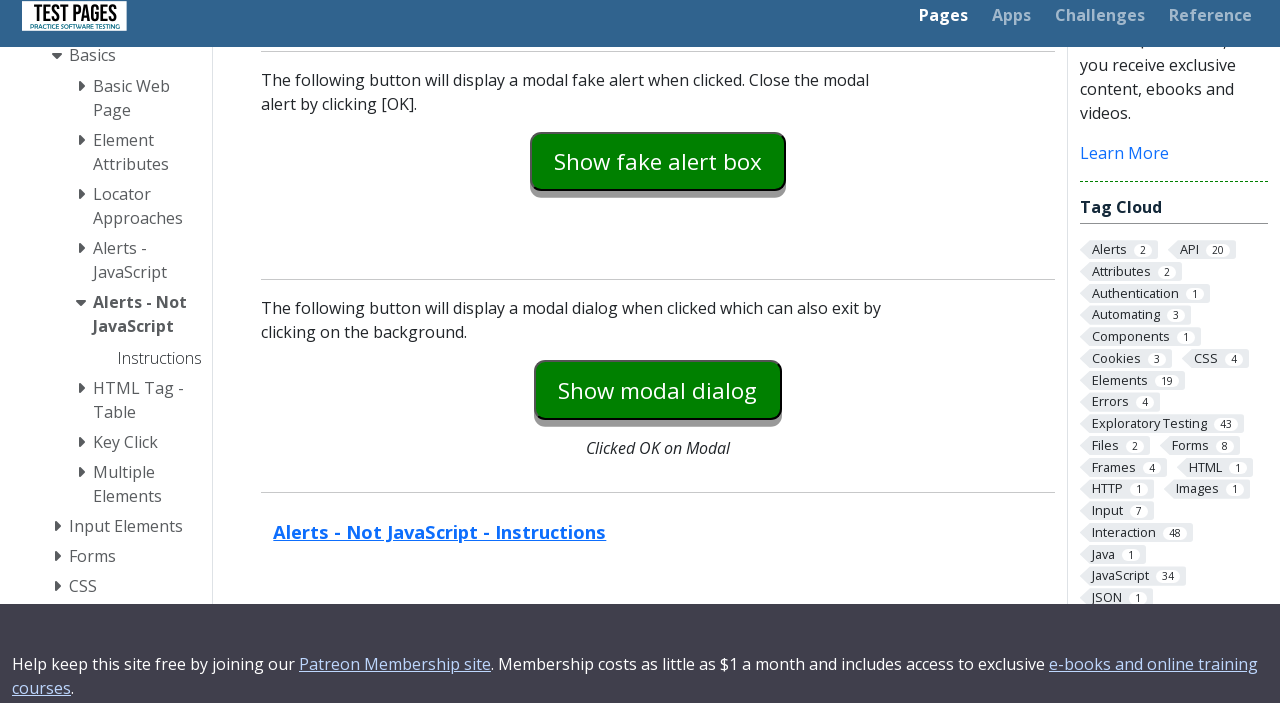

Verified modal dialog is closed by confirming dialog-text element is hidden
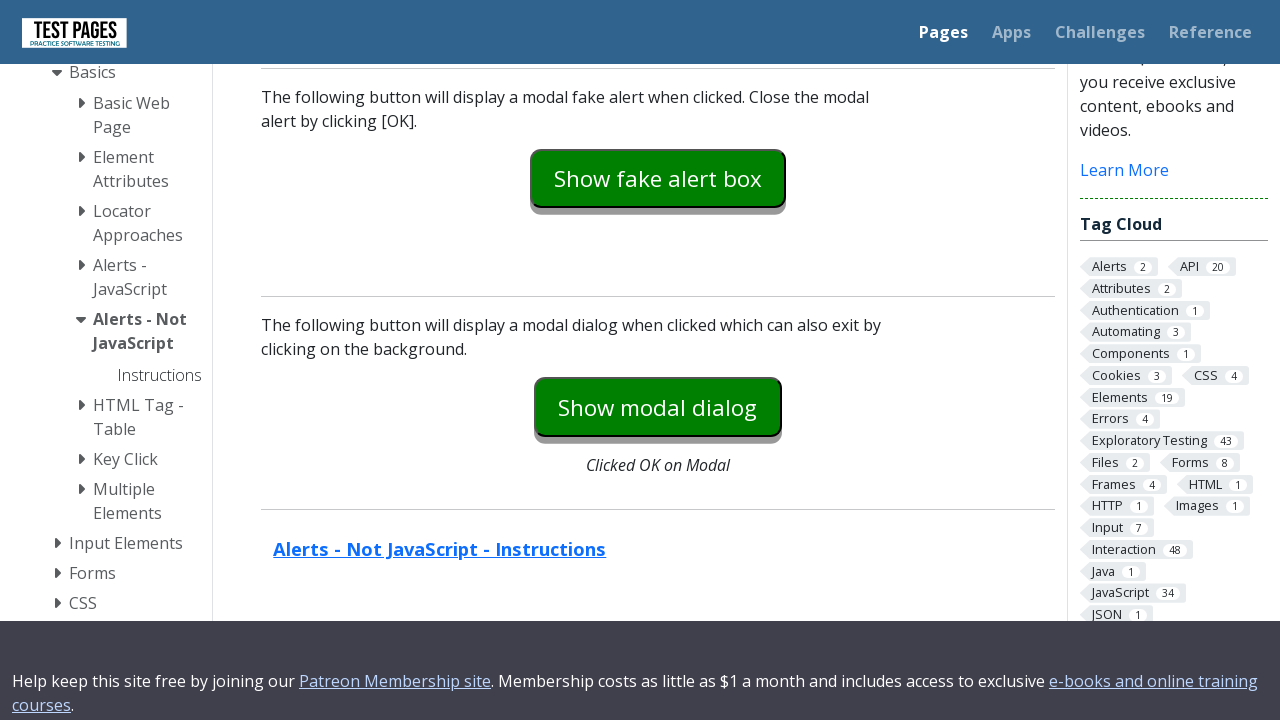

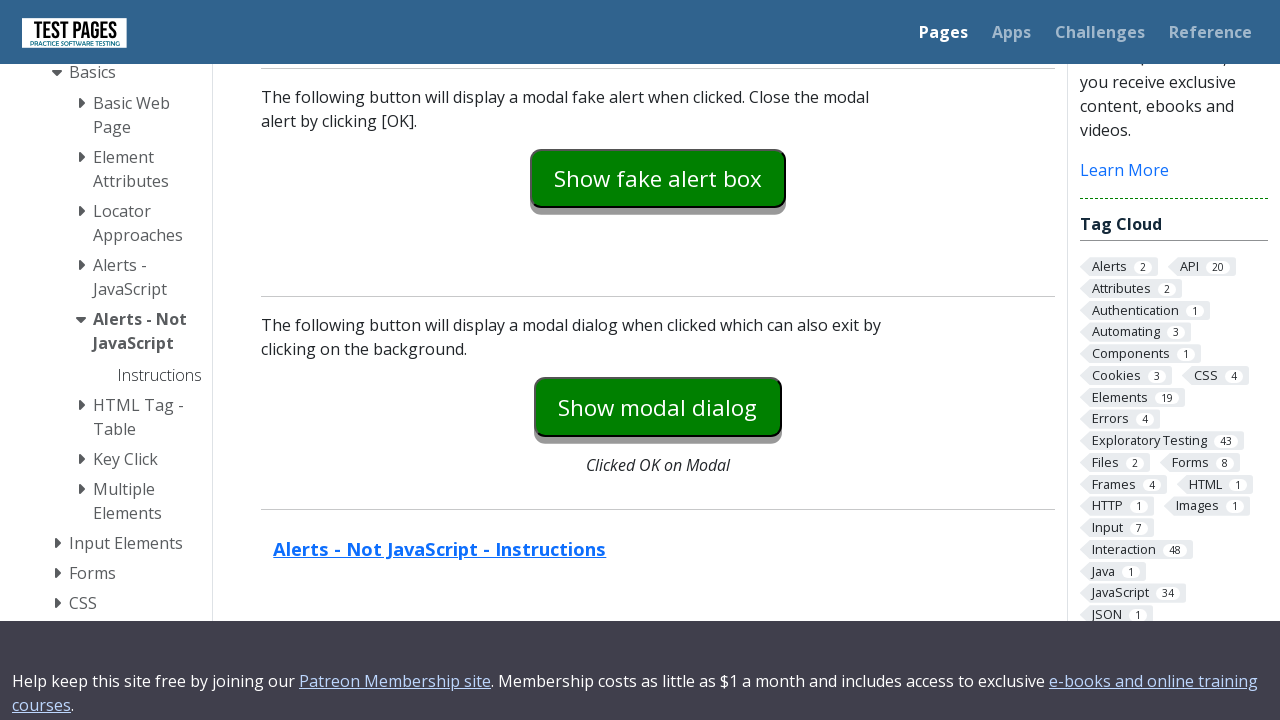